Tests a calculator form by reading two numbers, calculating their sum, selecting the result from a dropdown, and submitting the form

Starting URL: http://suninjuly.github.io/selects2.html

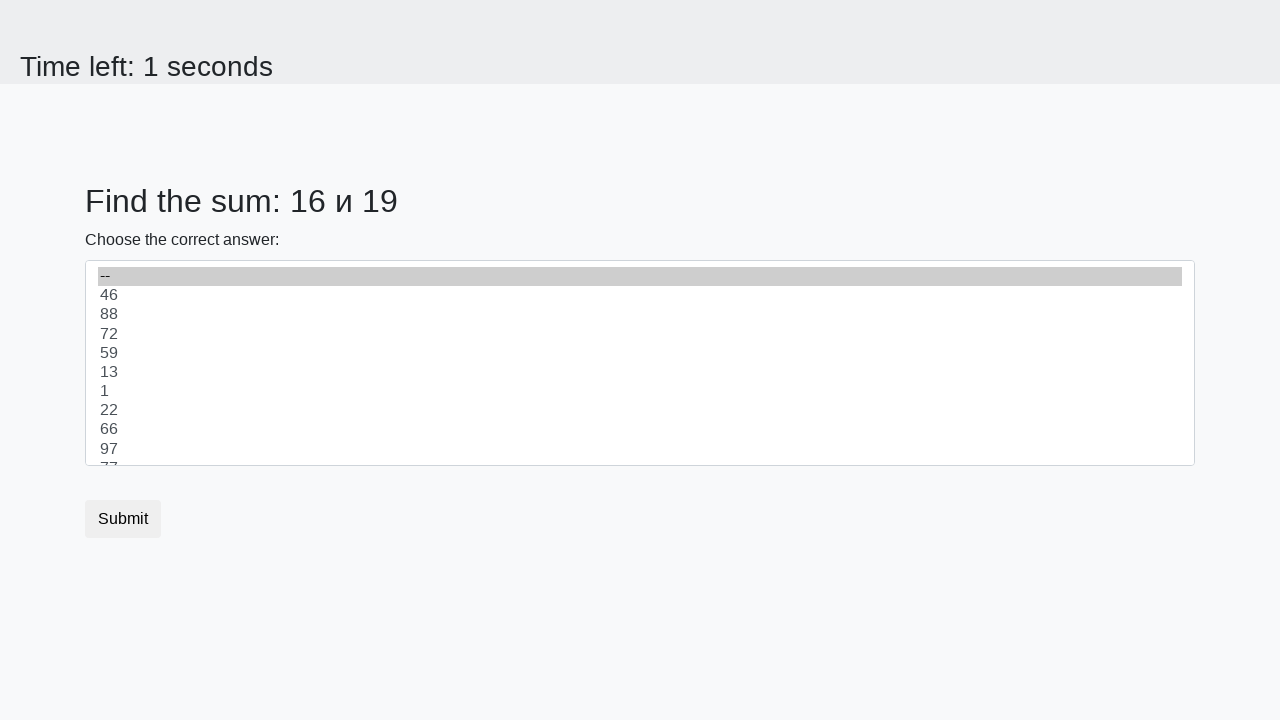

Read first number from #num1 element
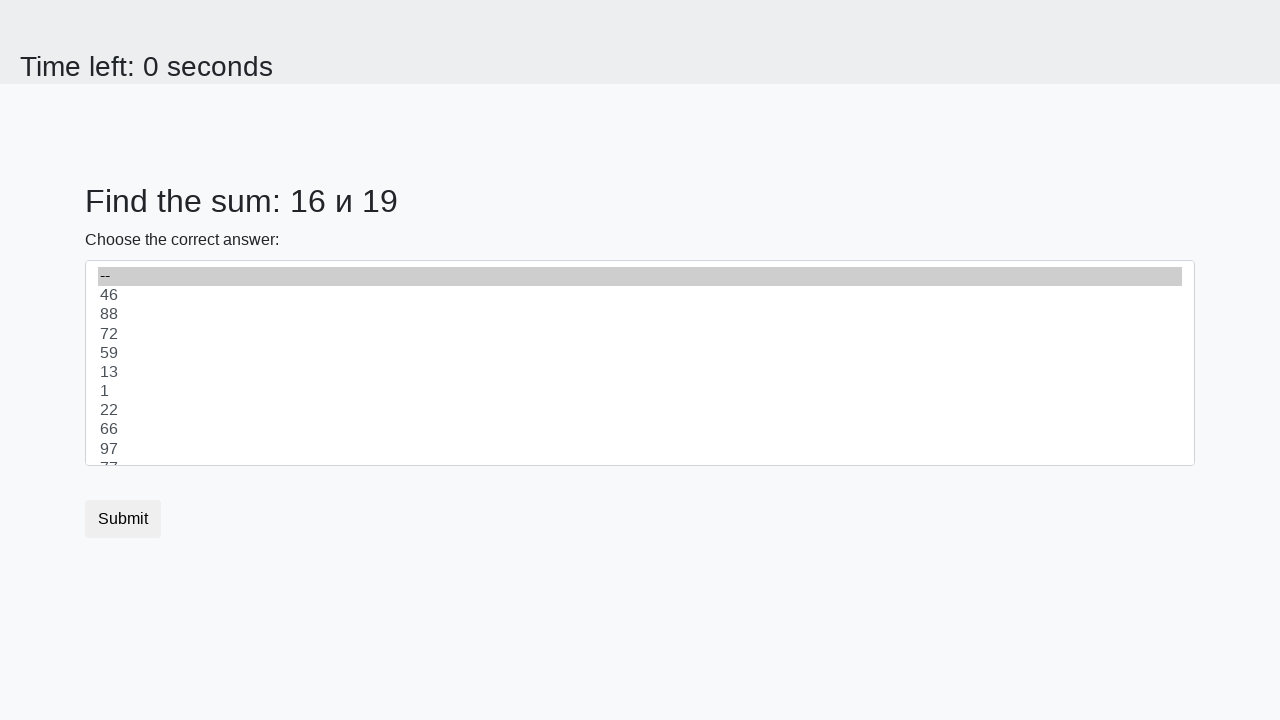

Read second number from #num2 element
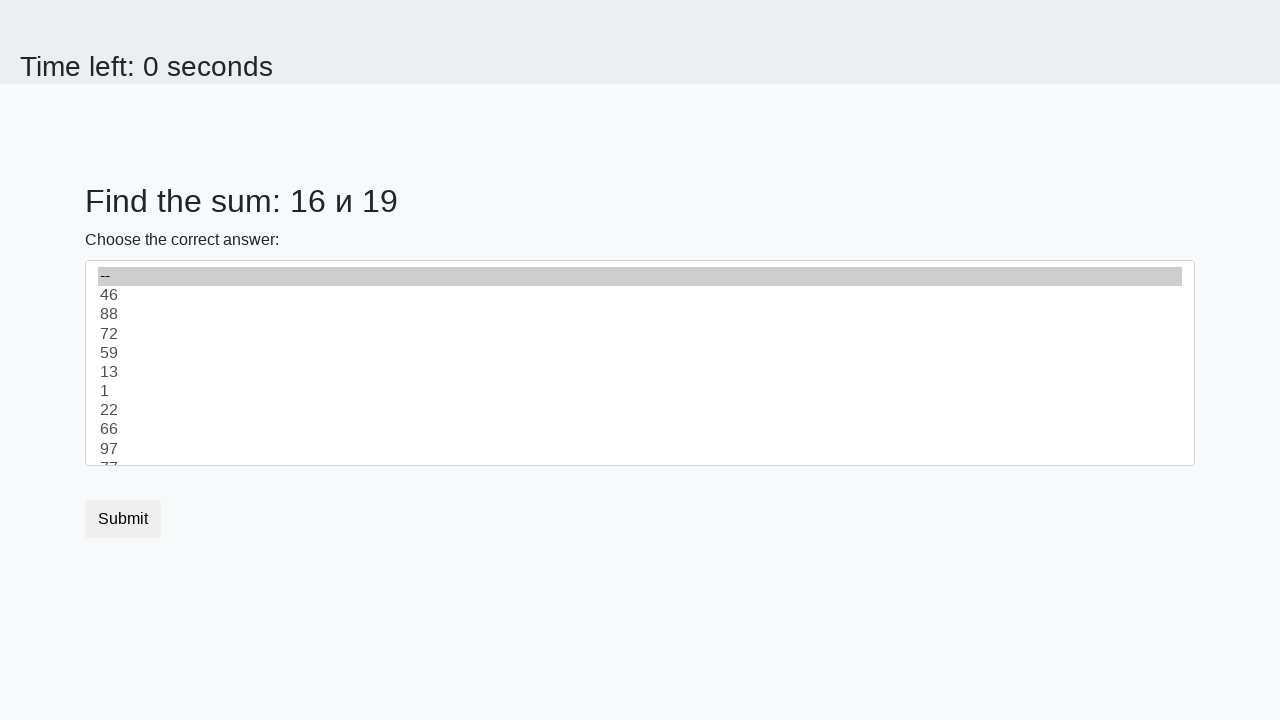

Calculated sum: 16 + 19 = 35
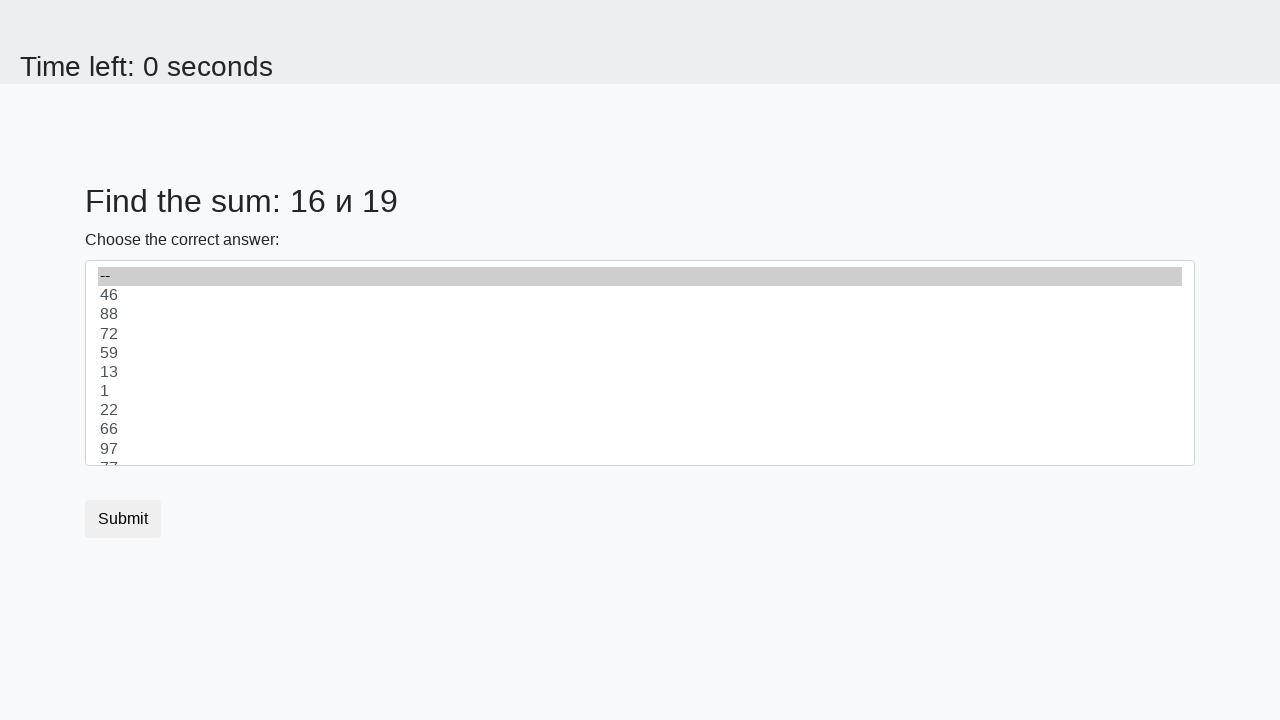

Selected value 35 from dropdown on #dropdown
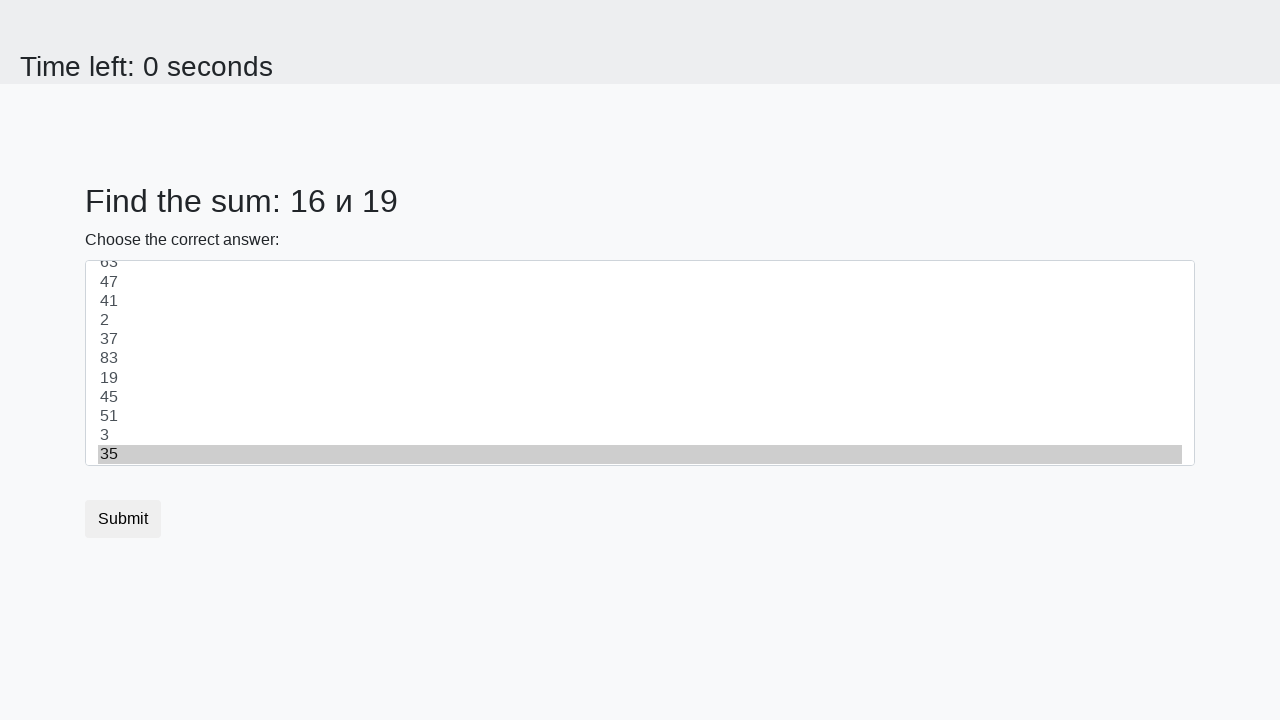

Clicked submit button to submit form at (123, 519) on .btn-default
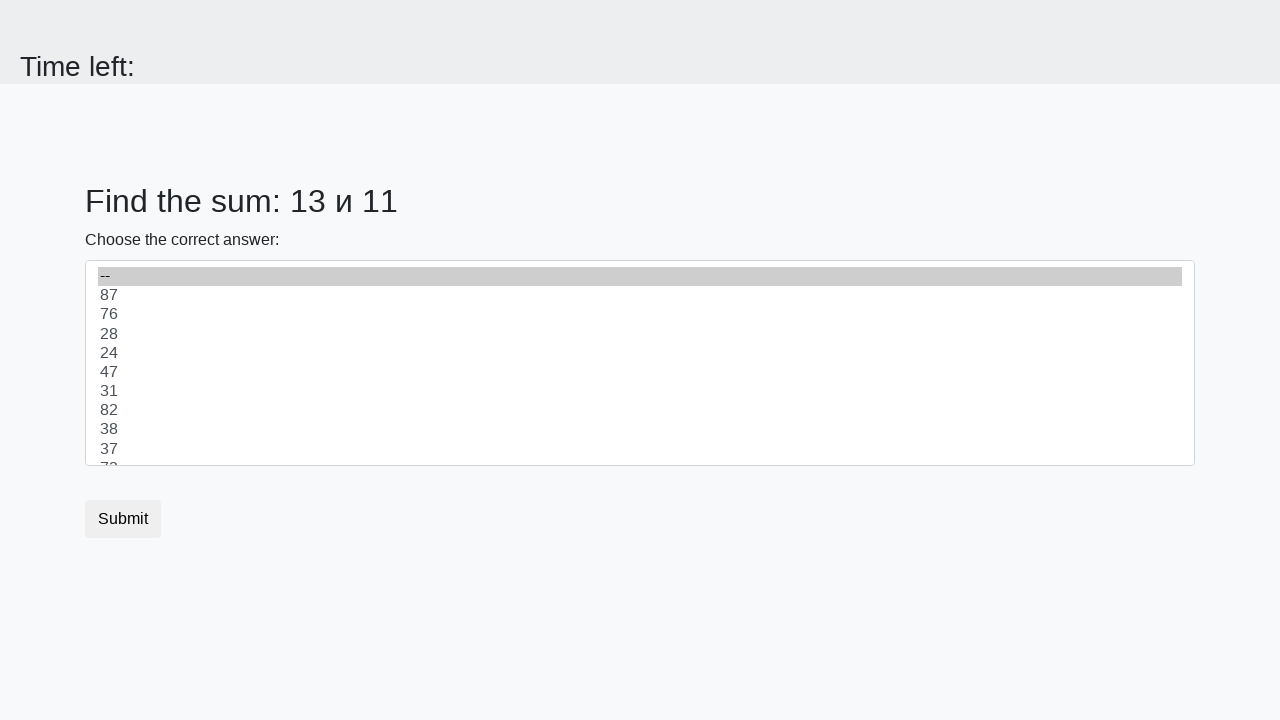

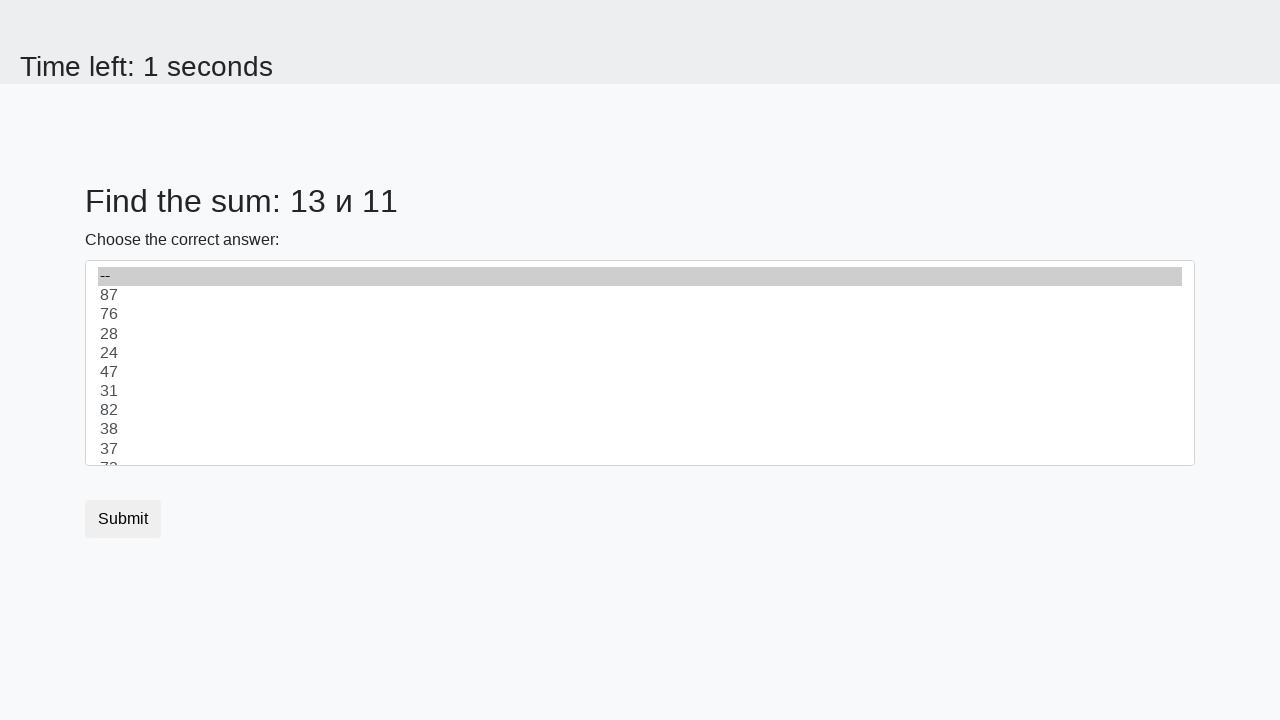